Tests table functionality by selecting and deleting rows, then adding a new entry with form fields, and returning to menu

Starting URL: https://savkk.github.io/selenium-practice/

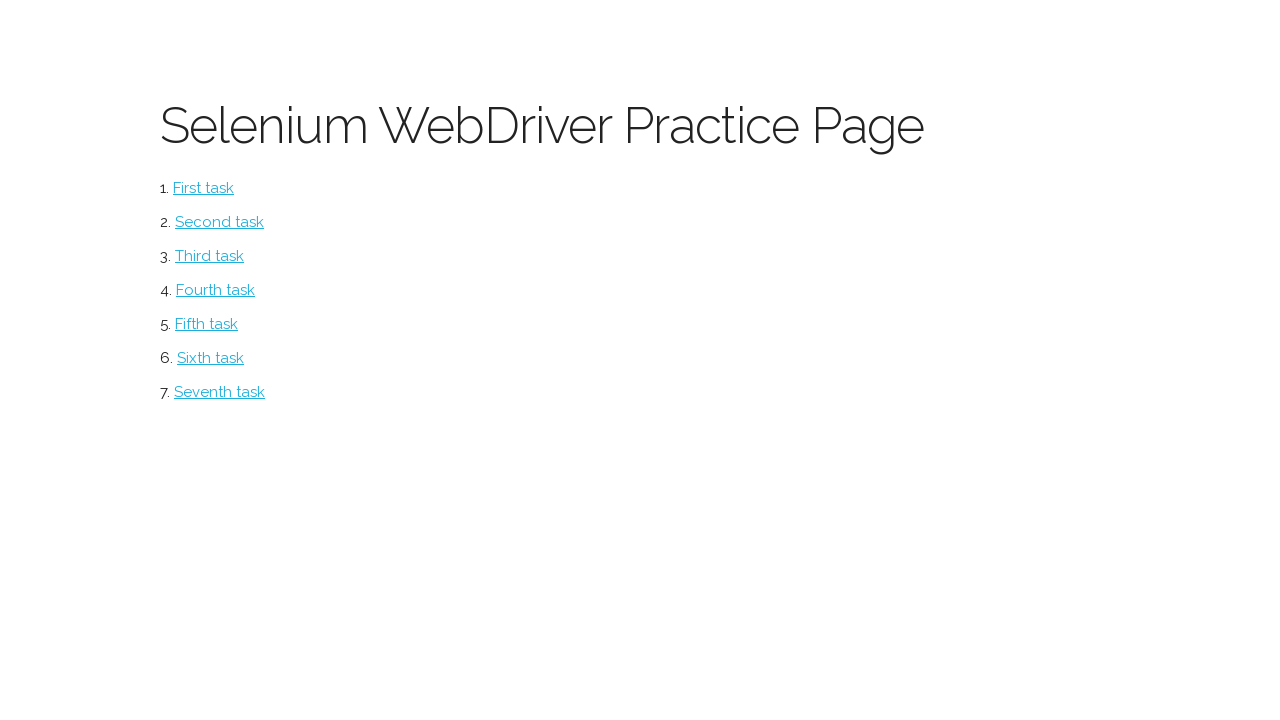

Clicked on table section at (220, 392) on #table
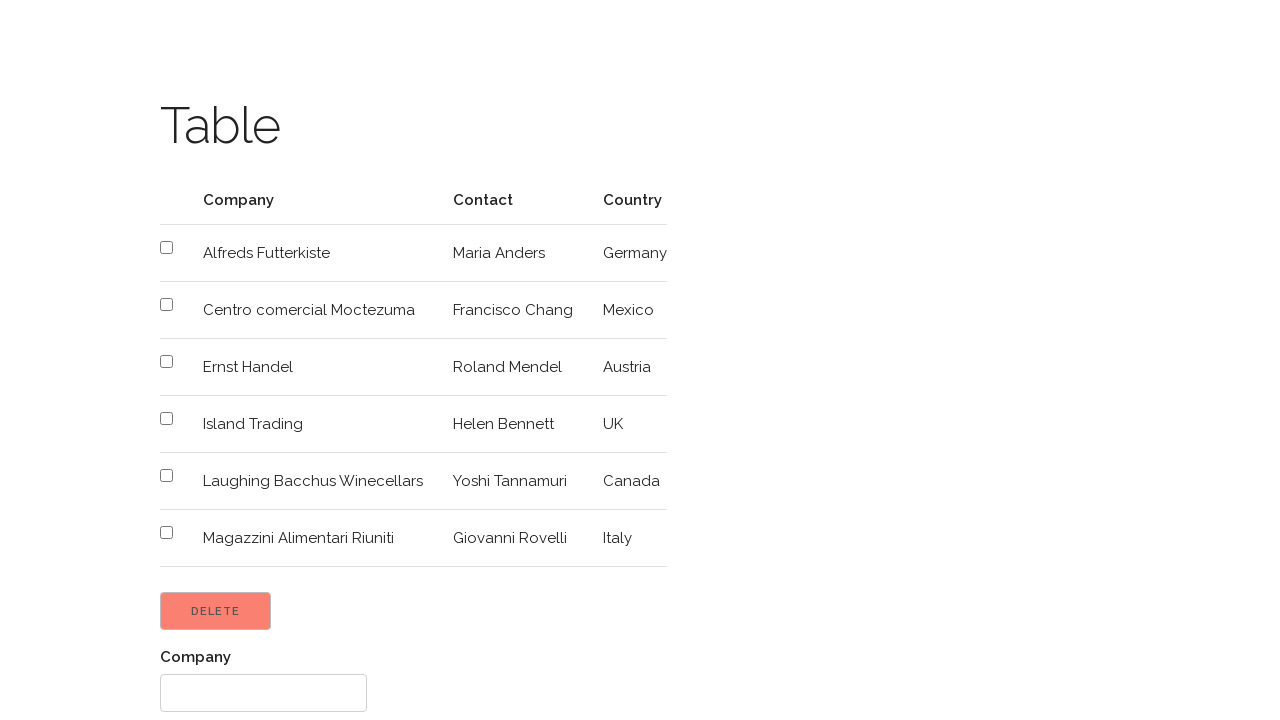

Selected row 4 checkbox at (166, 362) on xpath=//tbody/tr[4]/td/input
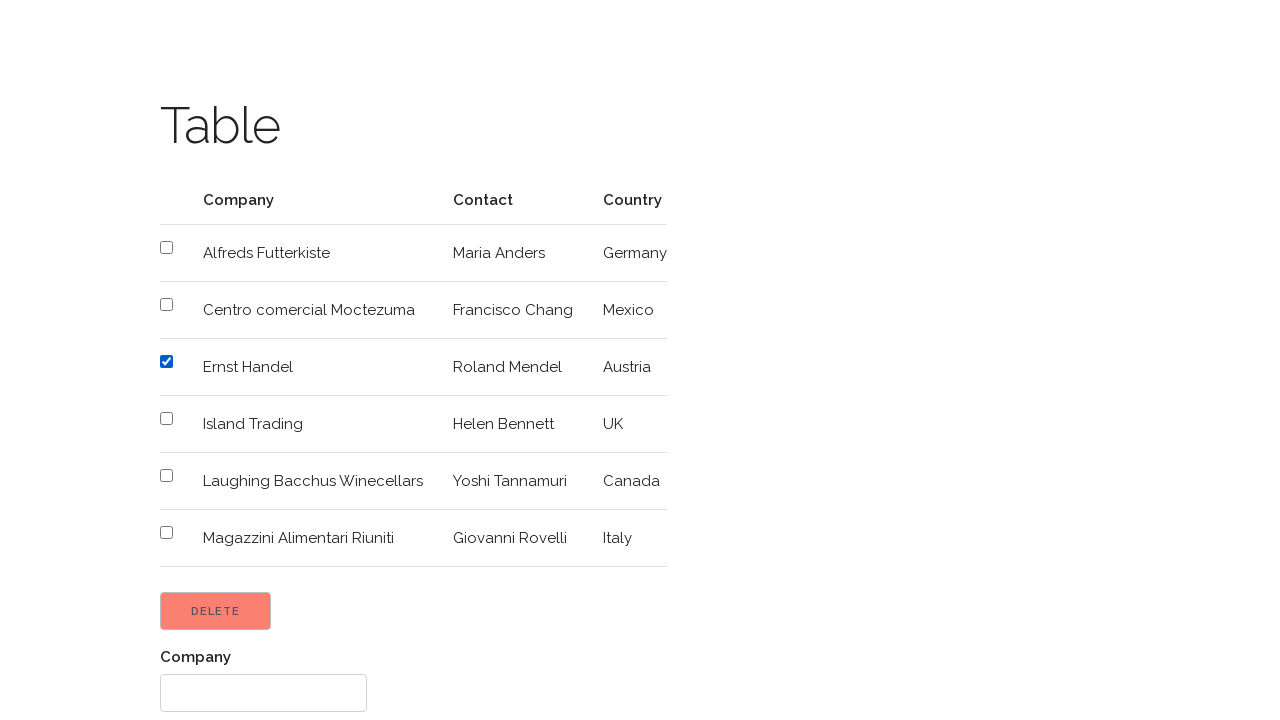

Selected row 5 checkbox at (166, 418) on xpath=//tbody/tr[5]/td/input
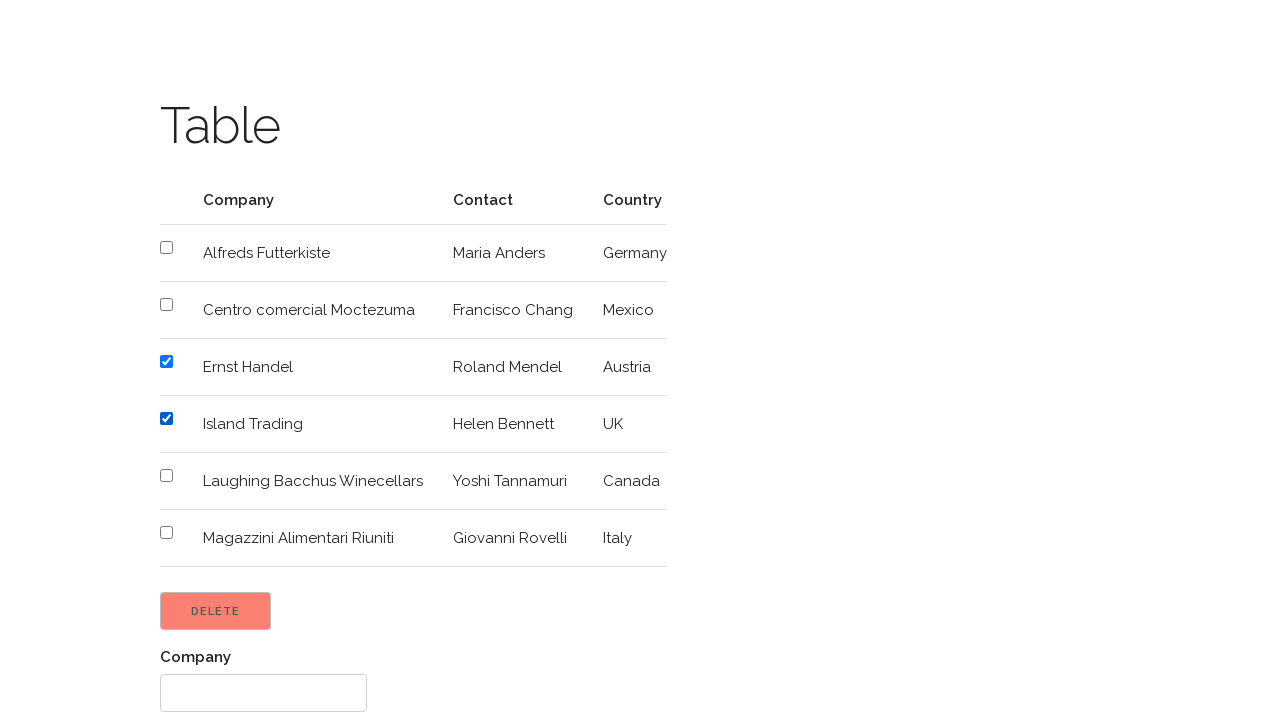

Clicked Delete button to remove selected rows at (216, 611) on xpath=//input[@value='Delete']
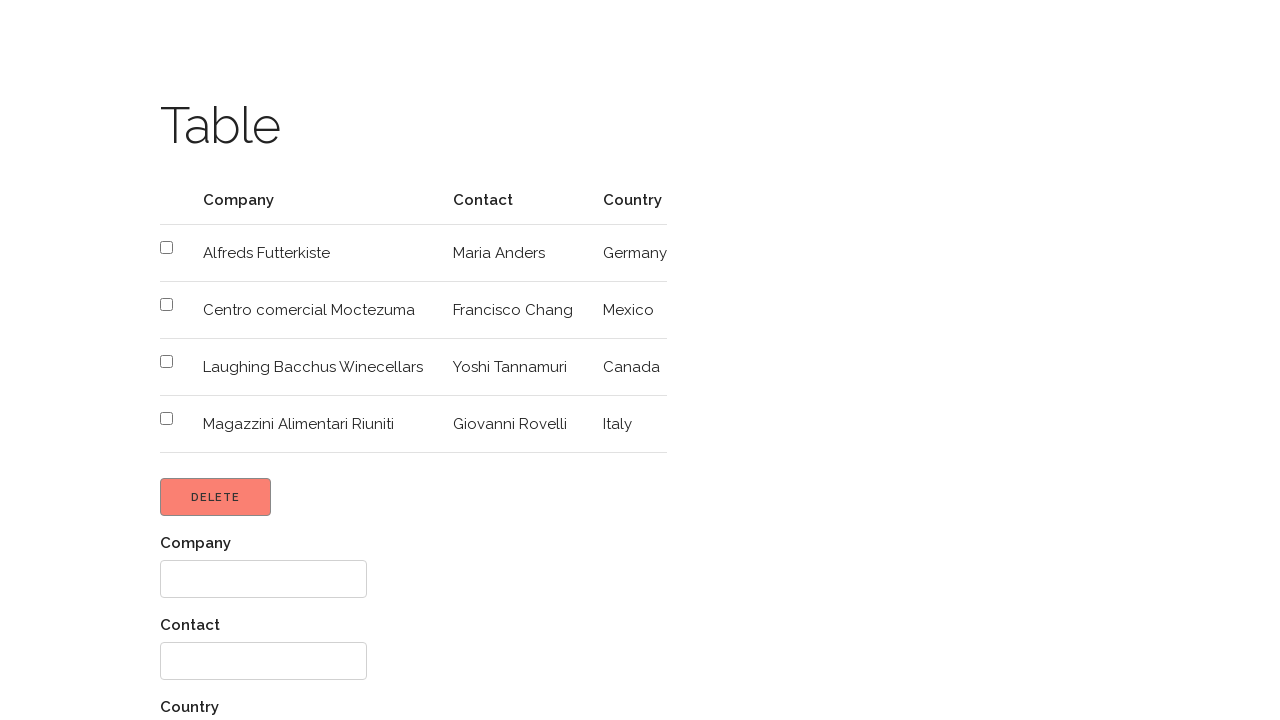

Filled first form field with 'sdsd' on xpath=//form/div[1]/input
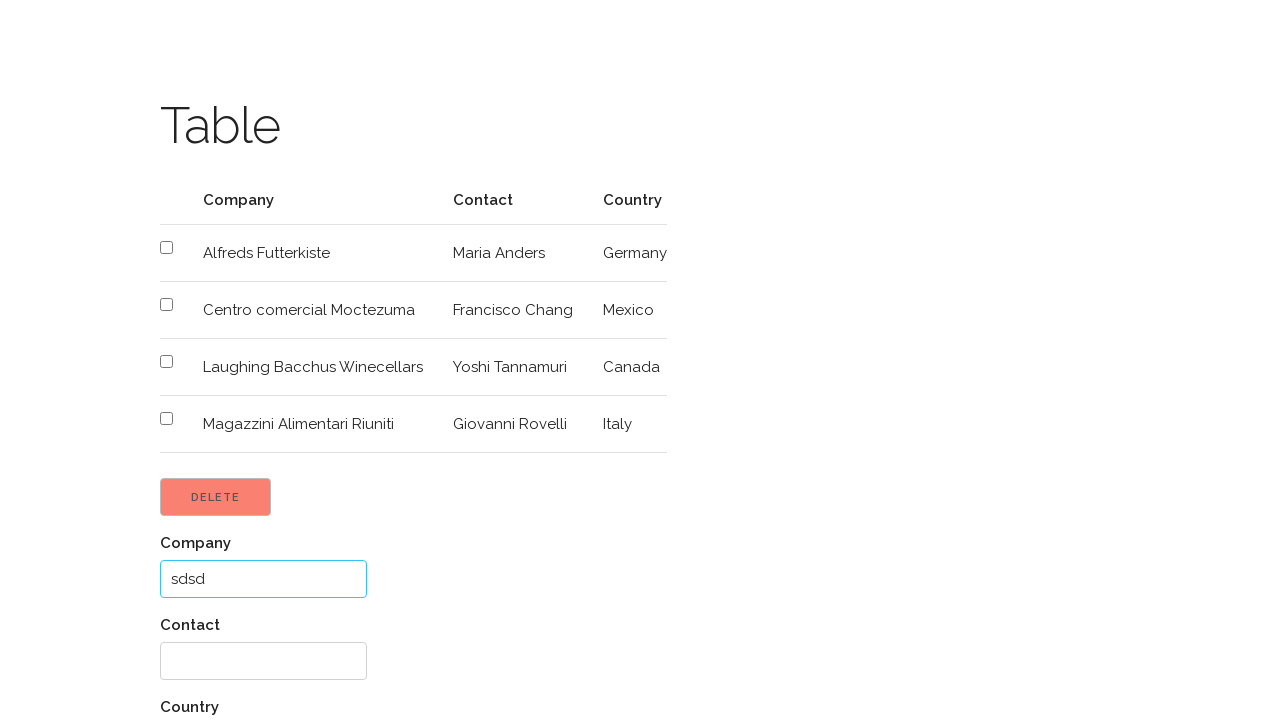

Filled second form field with 'нет контакта' on xpath=//form/div[2]/input
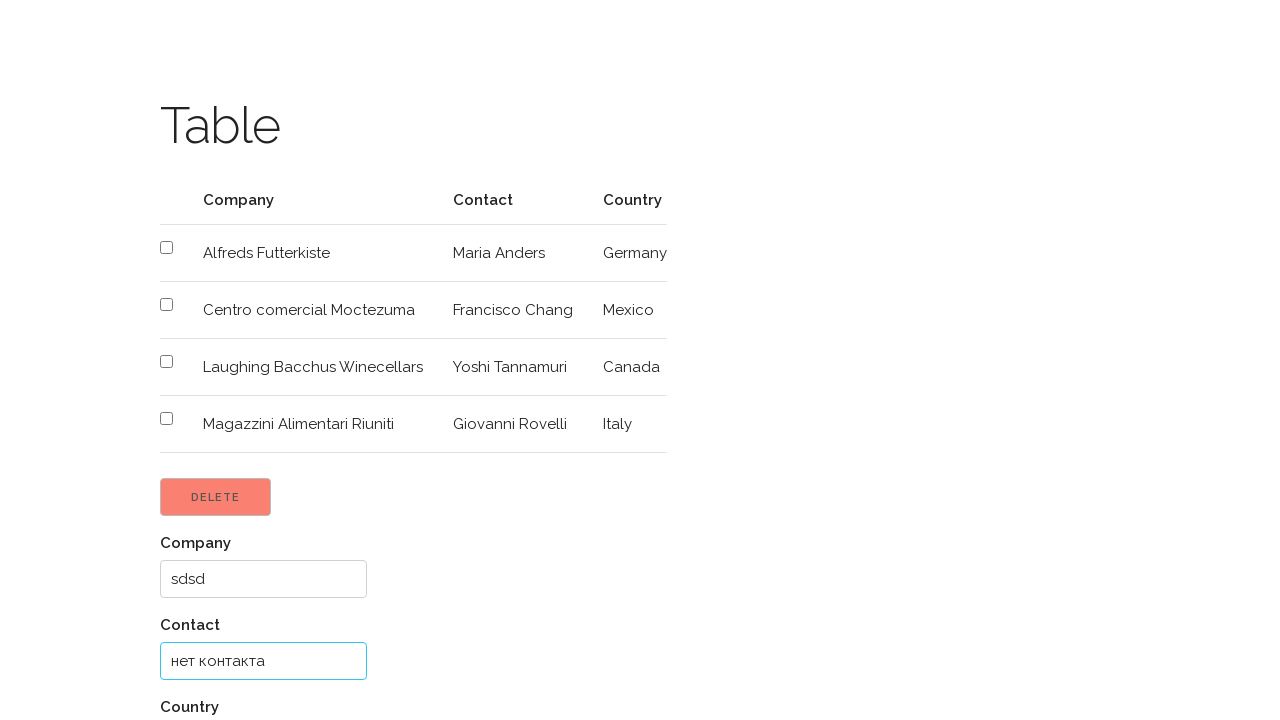

Filled third form field with 'Наша Раша' on xpath=//form/div[3]/input
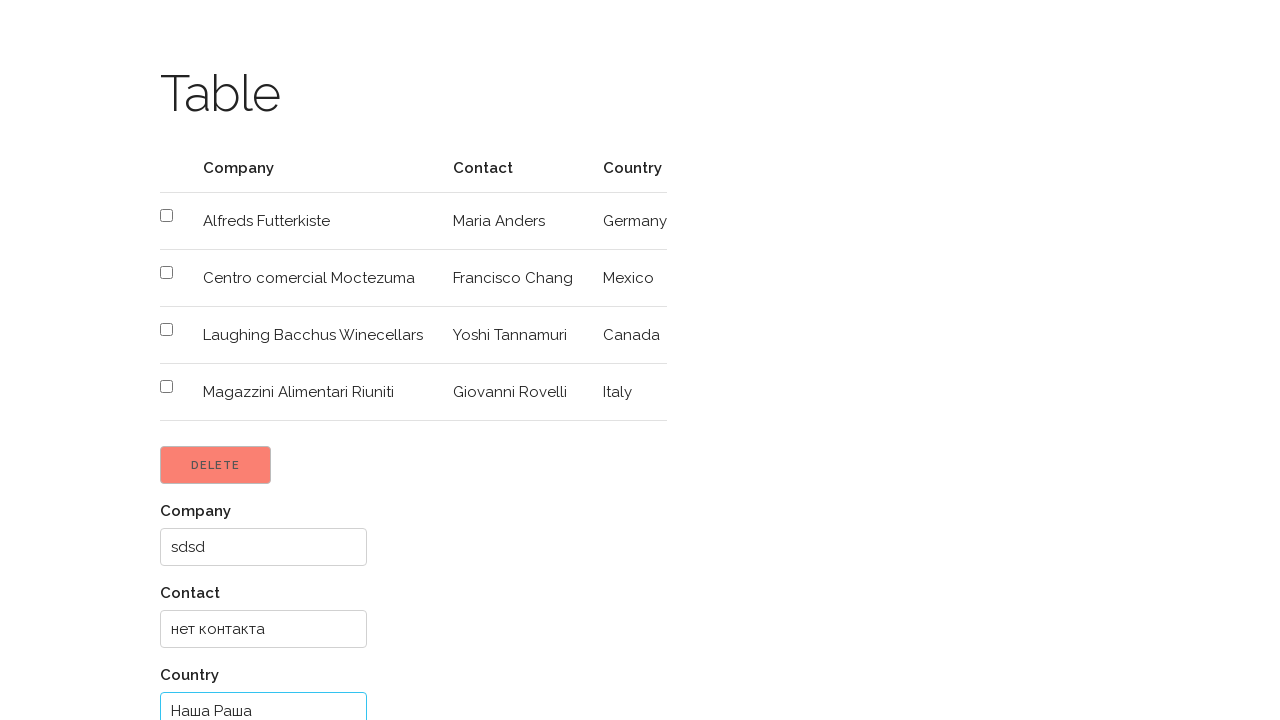

Clicked Add button to create new entry at (204, 661) on xpath=//input[@value='Add']
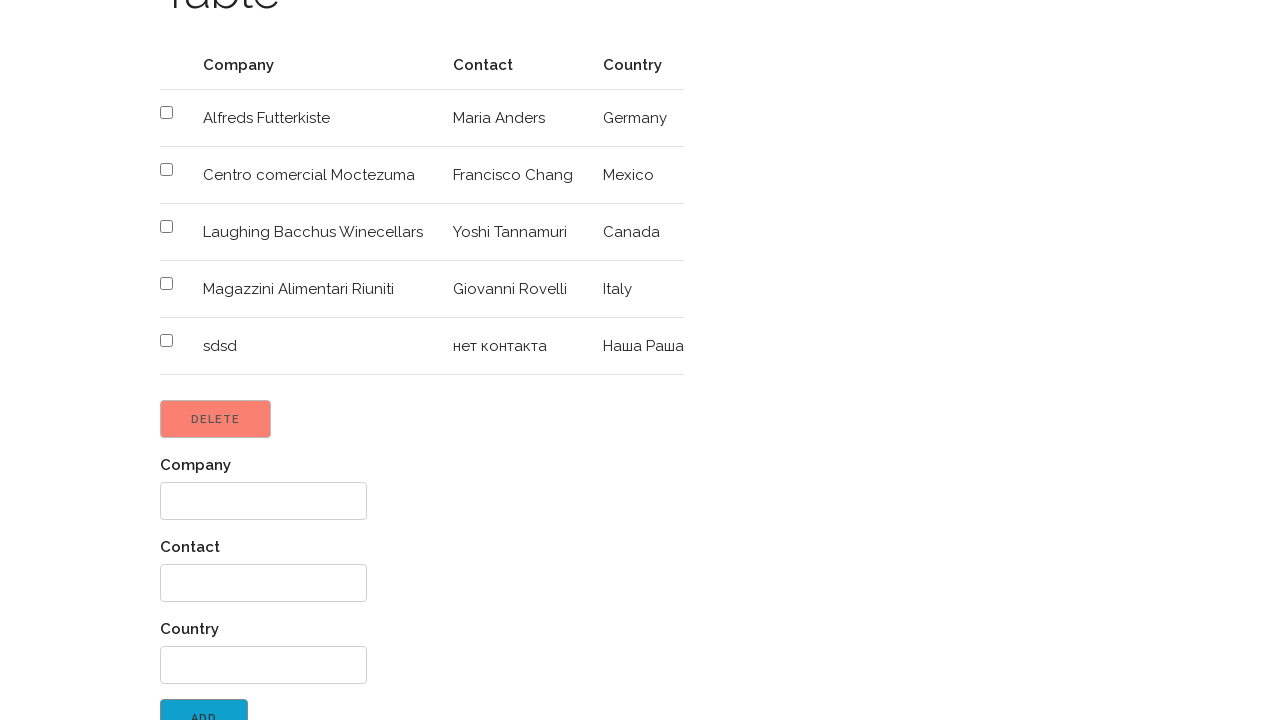

Clicked 'Return to menu' link at (243, 703) on xpath=//label[.='Great! Return to menu']/a
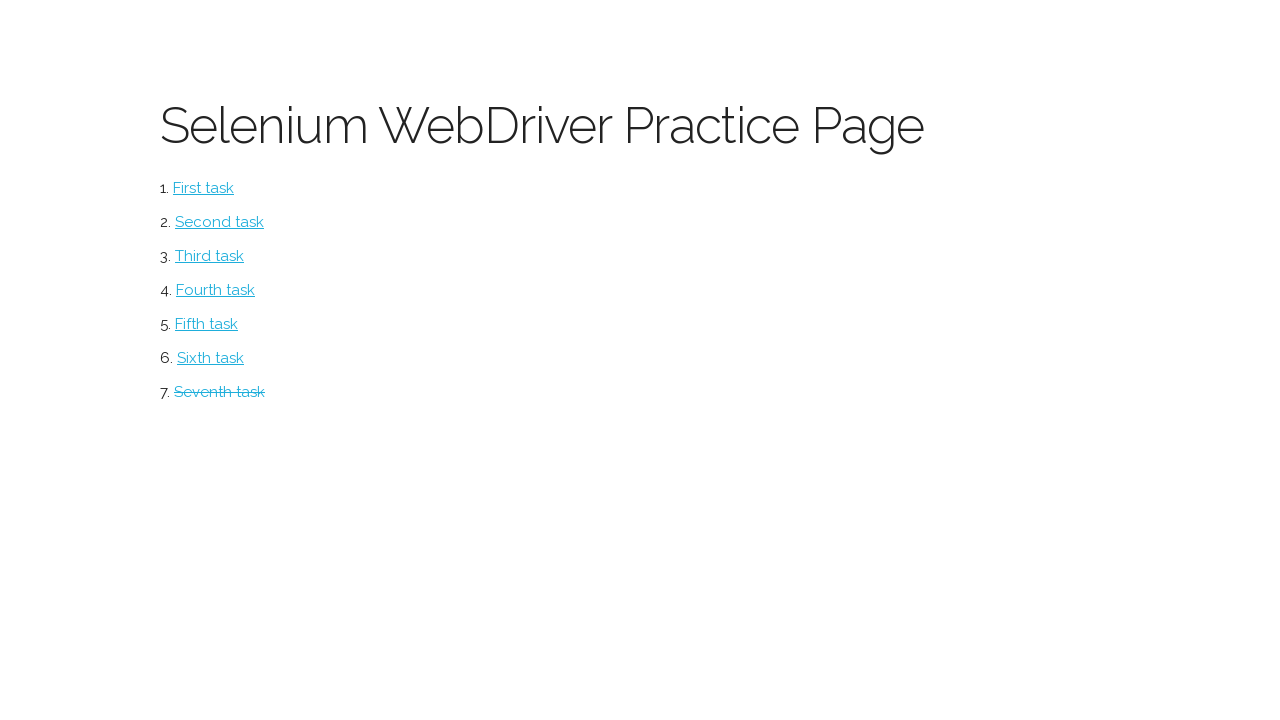

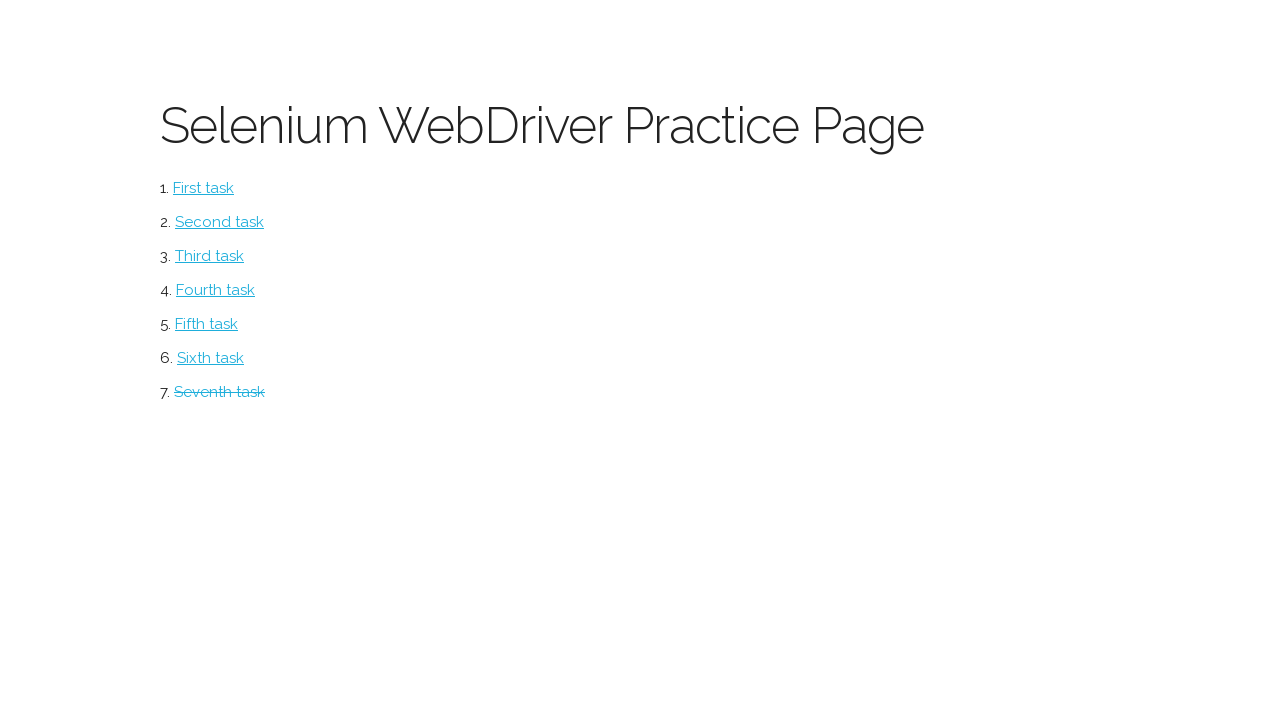